Tests JS Confirm popup by clicking the confirm button, accepting it with OK, and verifying the result message

Starting URL: https://the-internet.herokuapp.com/javascript_alerts

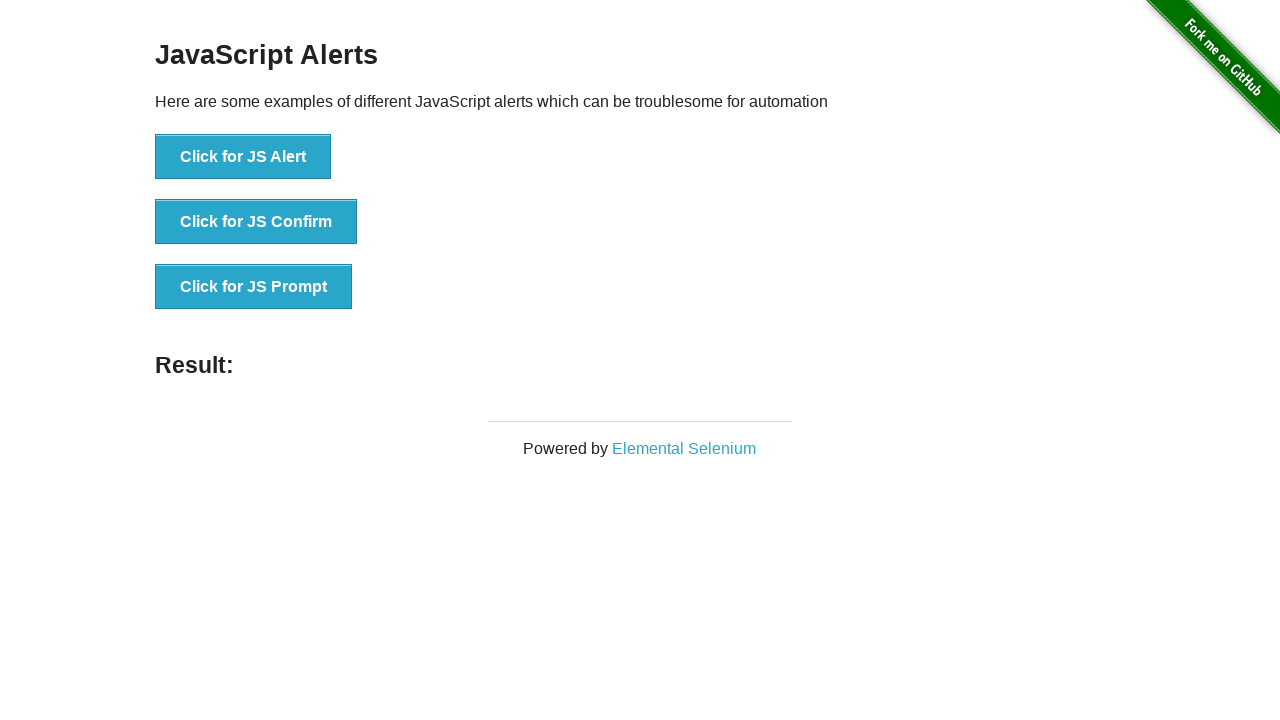

Set up dialog handler to accept confirm popup
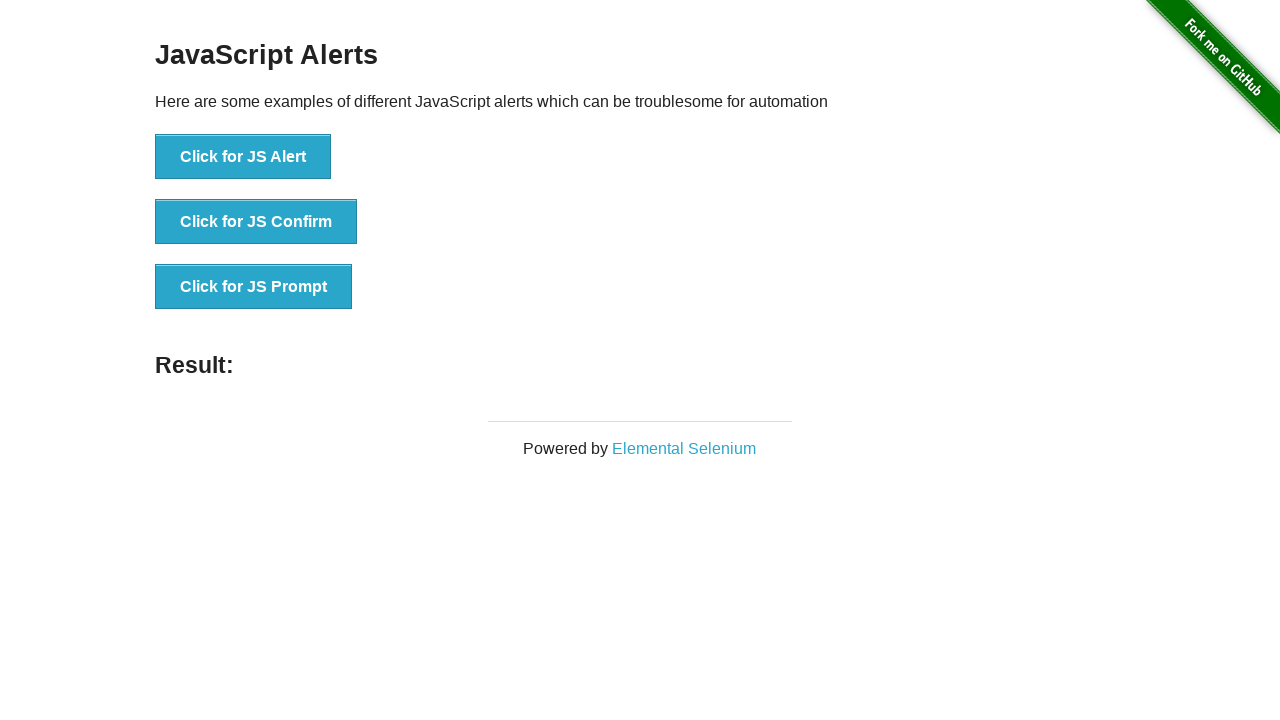

Clicked JS Confirm button to trigger confirm popup at (256, 222) on button[onclick*='jsConfirm']
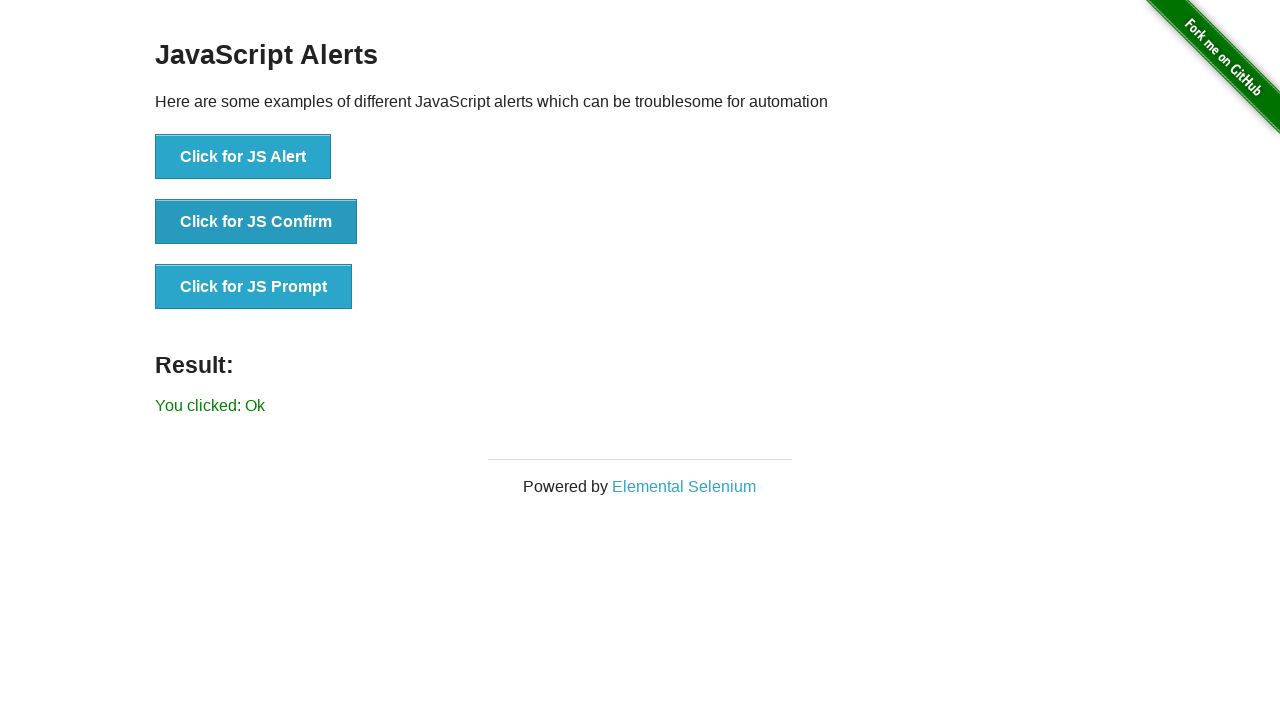

Result message element appeared after accepting confirm popup
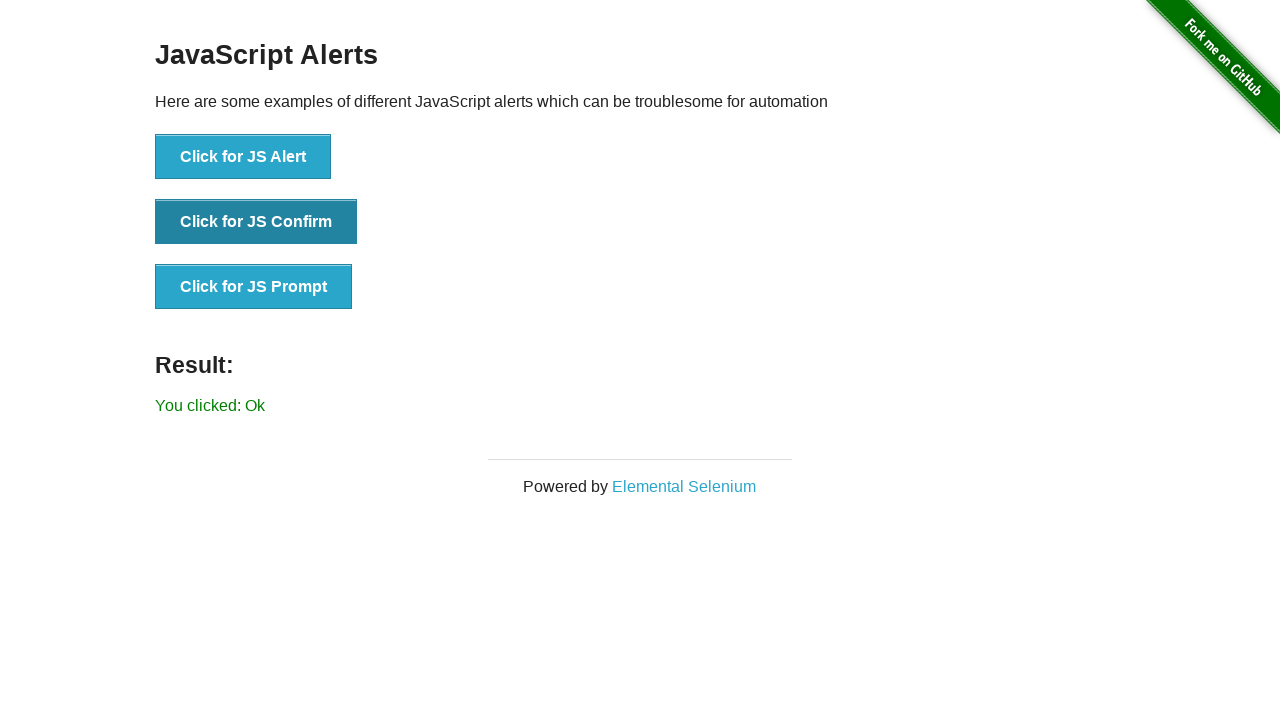

Retrieved result message text content
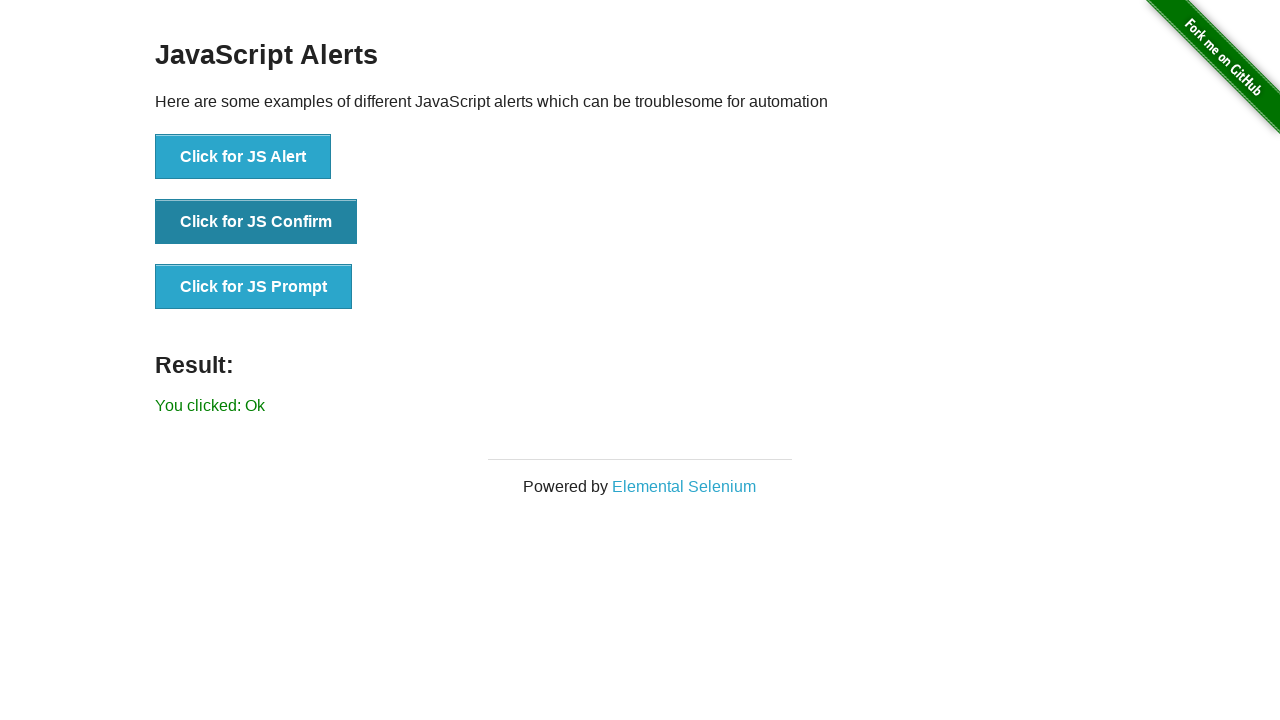

Verified result message contains 'You clicked: Ok'
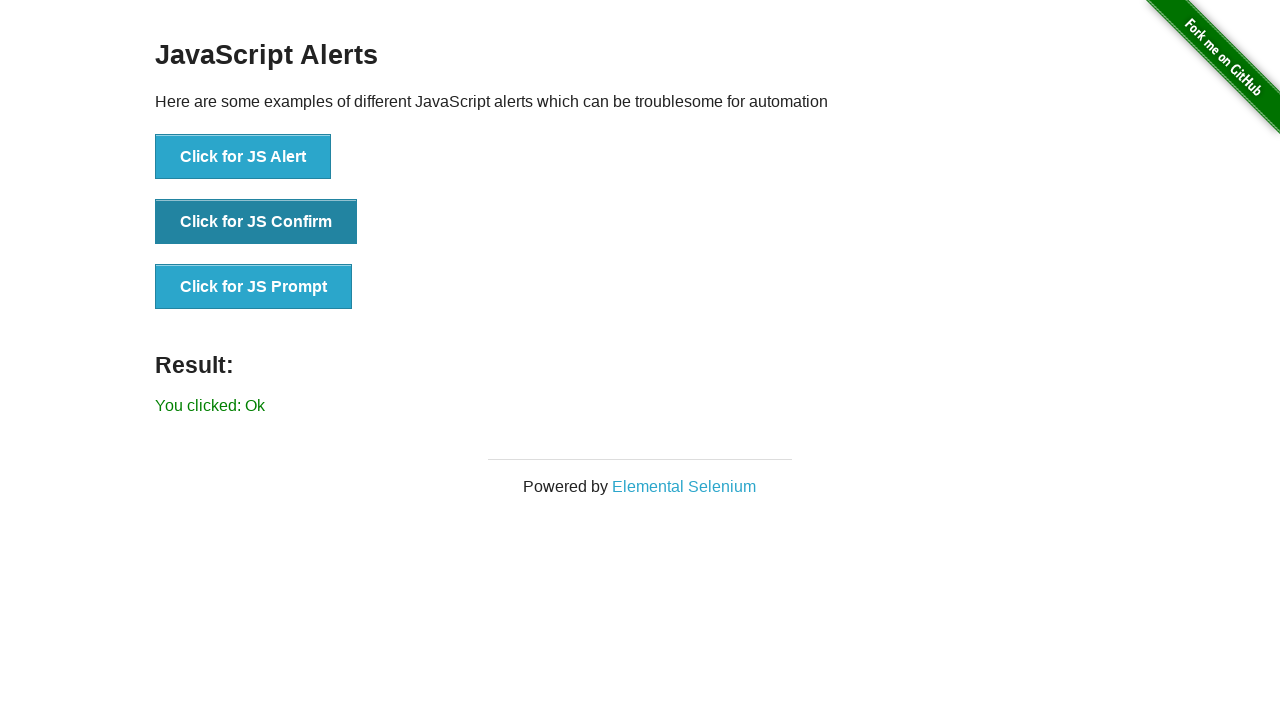

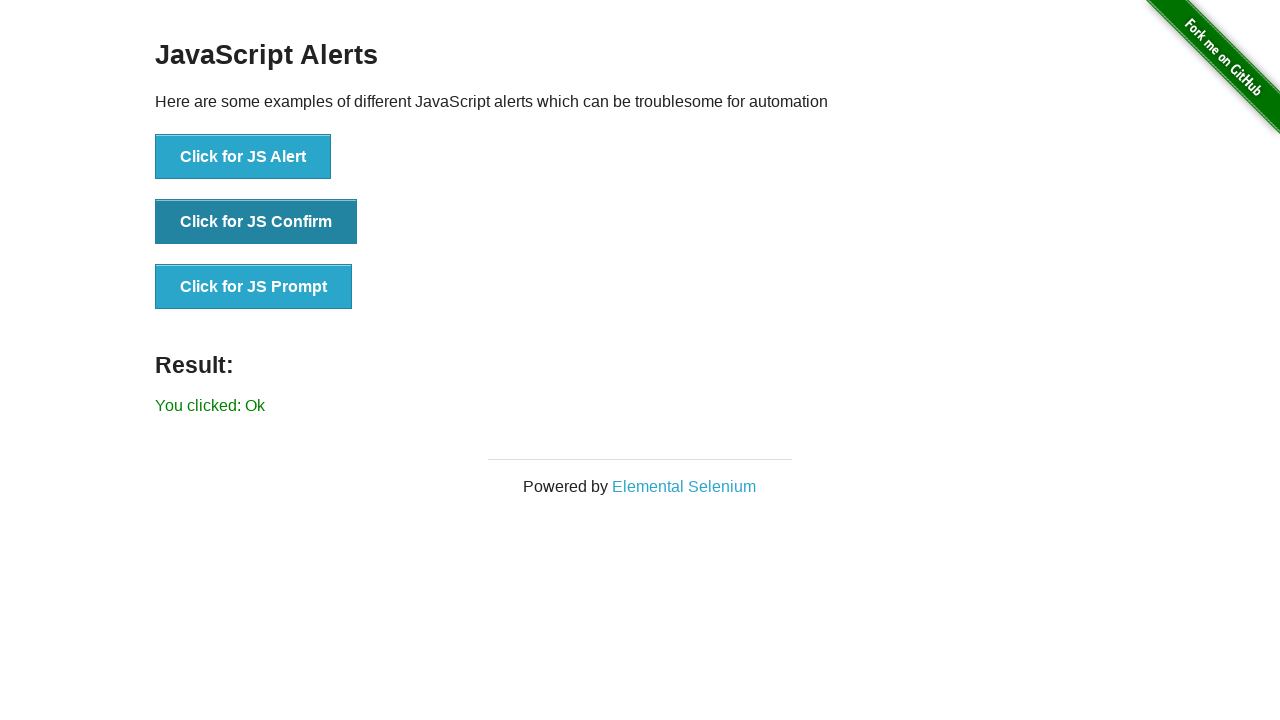